Tests nested iframe navigation by clicking on the Nested Frames link, switching through multiple nested frames (frame-top, then frame-middle), and verifying the content within the innermost frame.

Starting URL: https://the-internet.herokuapp.com/

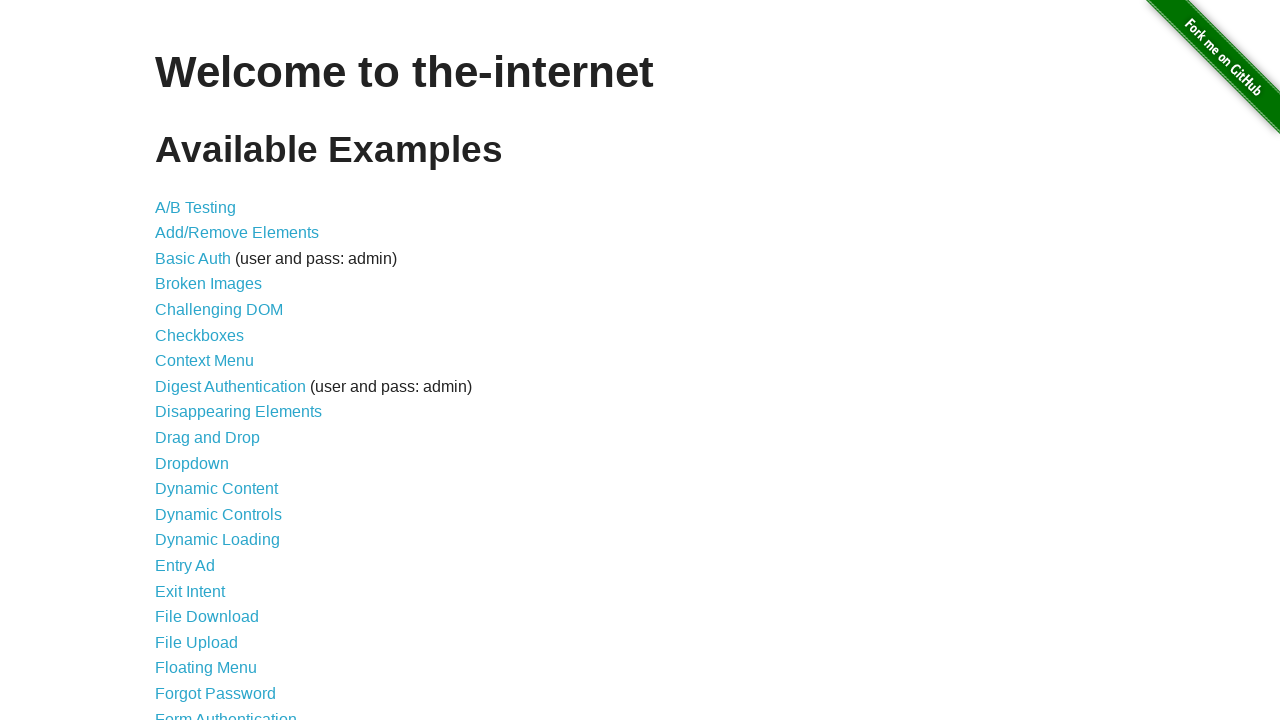

Clicked on 'Nested Frames' link at (210, 395) on xpath=//a[text()='Nested Frames']
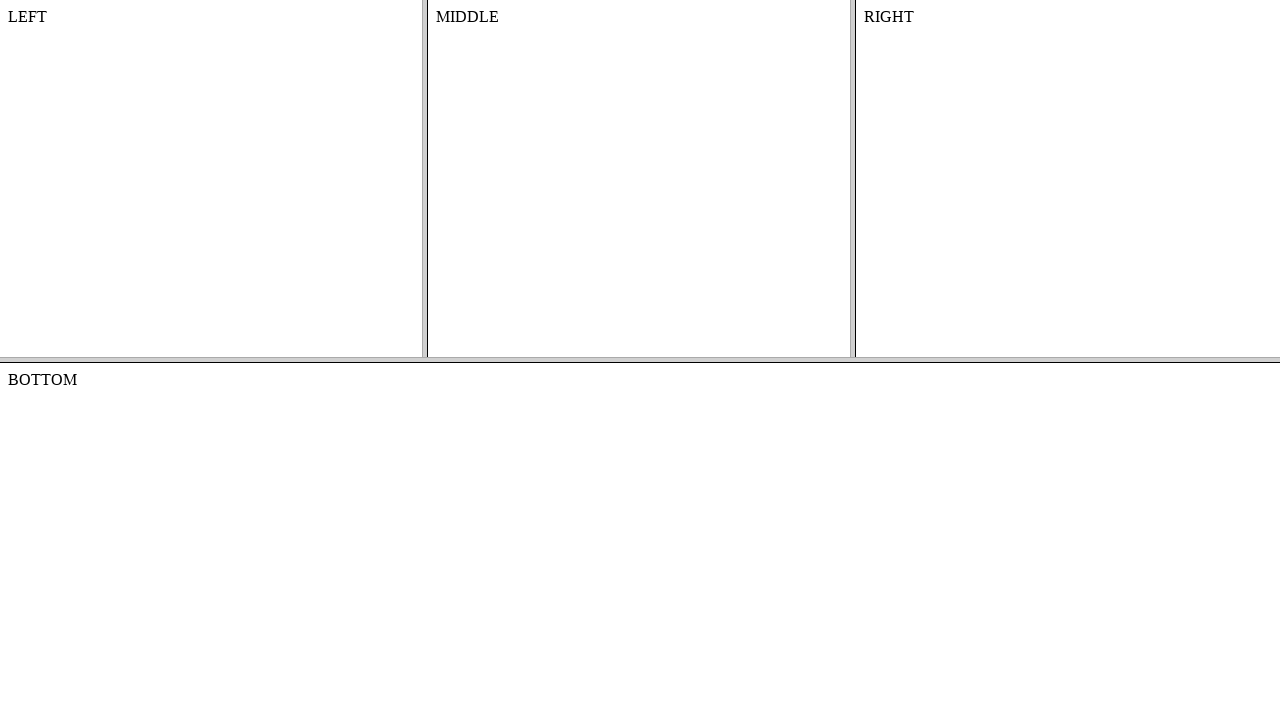

Located and switched to frame-top
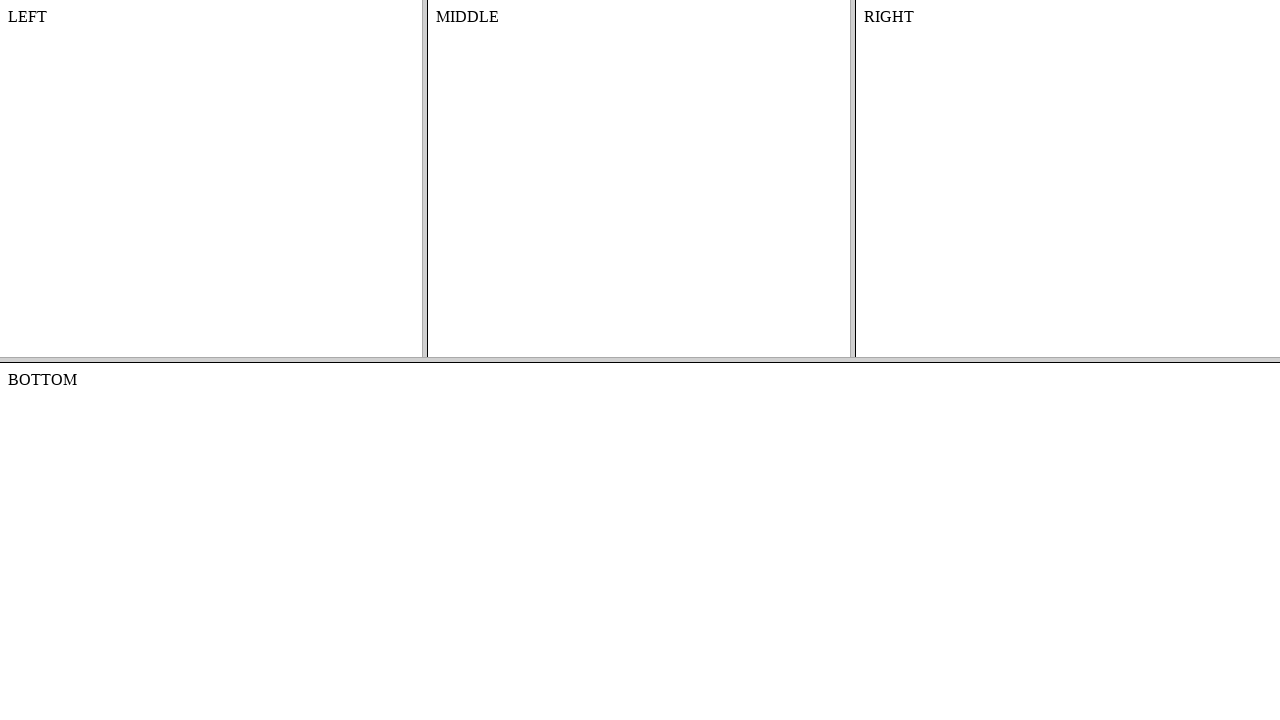

Located and switched to frame-middle nested within frame-top
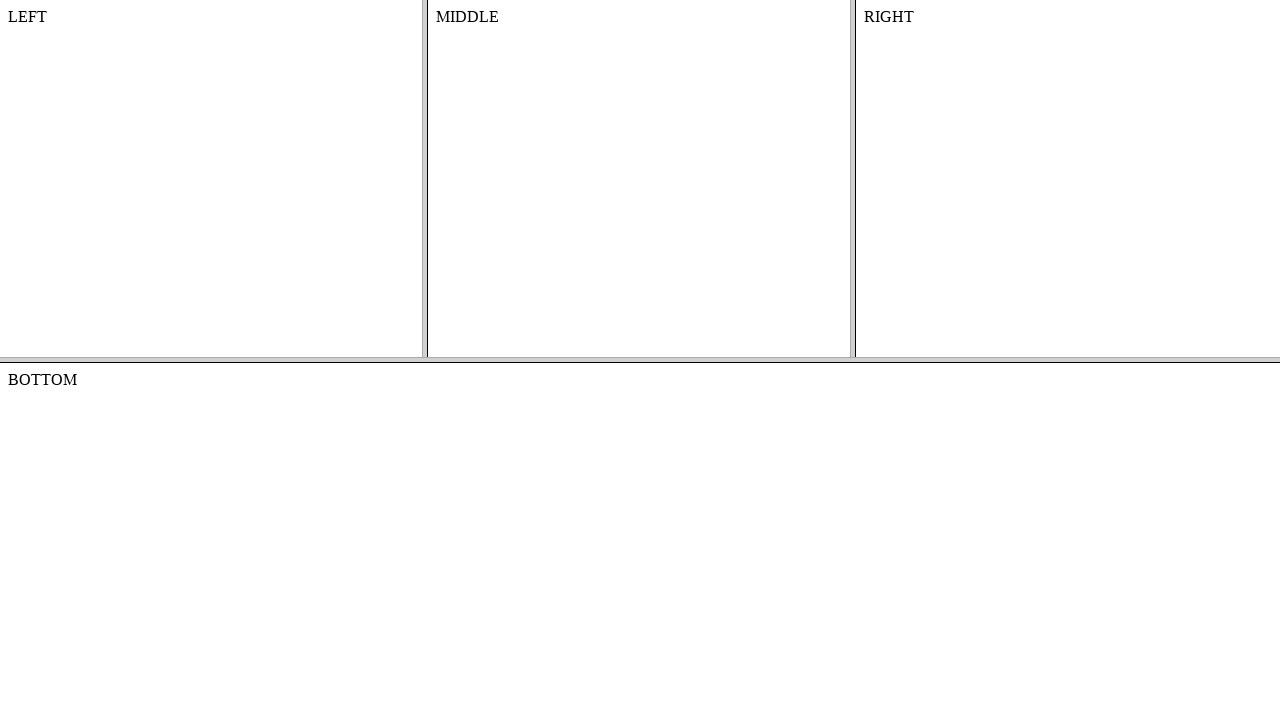

Content element in frame-middle became visible
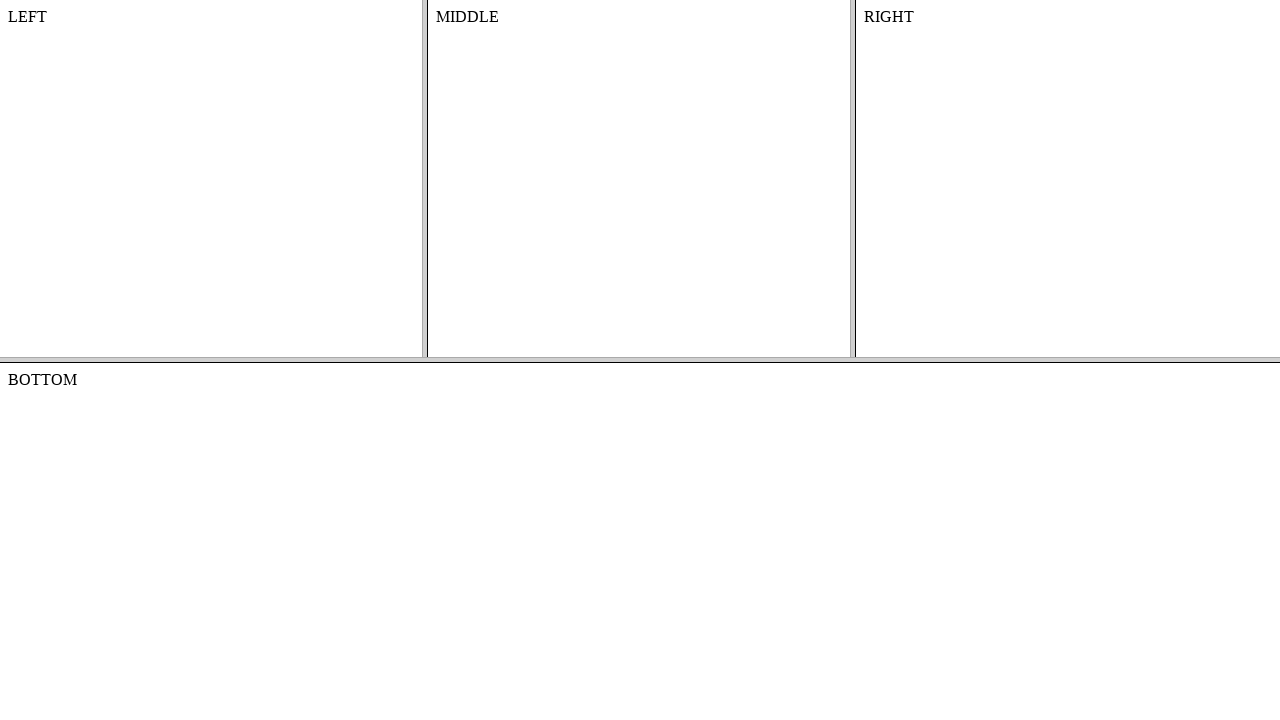

Retrieved text content from frame-middle: 'MIDDLE'
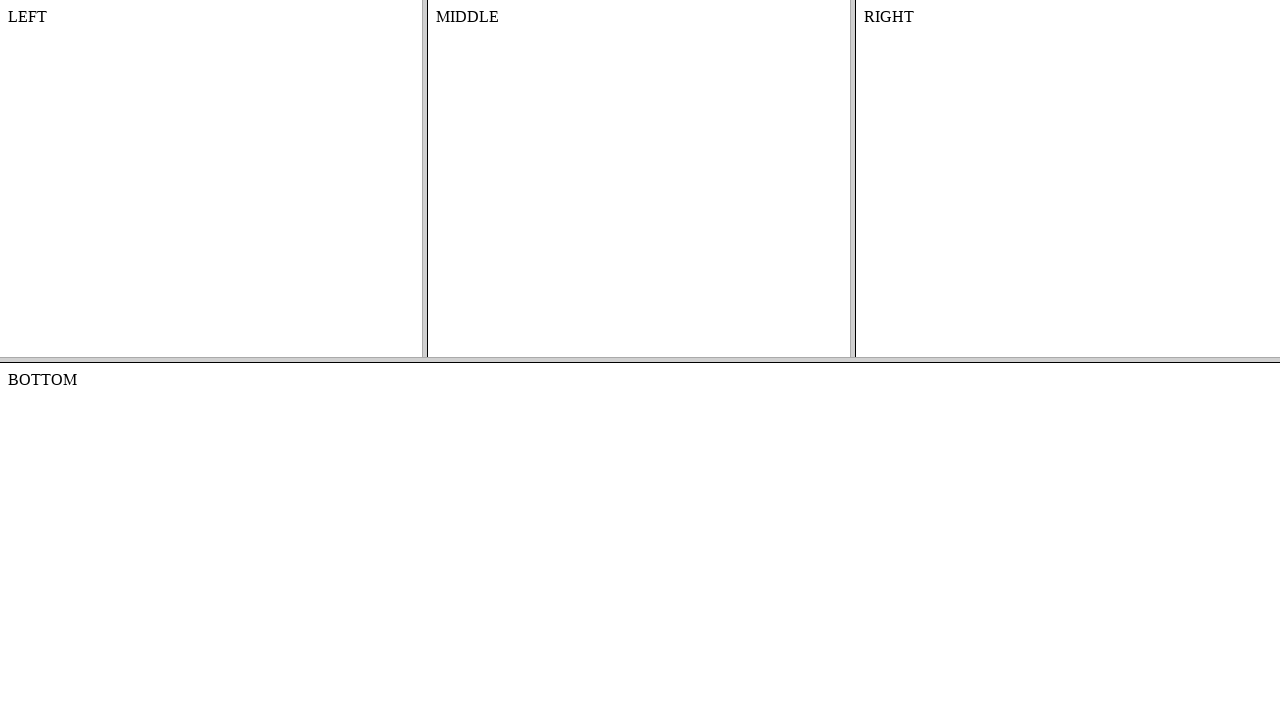

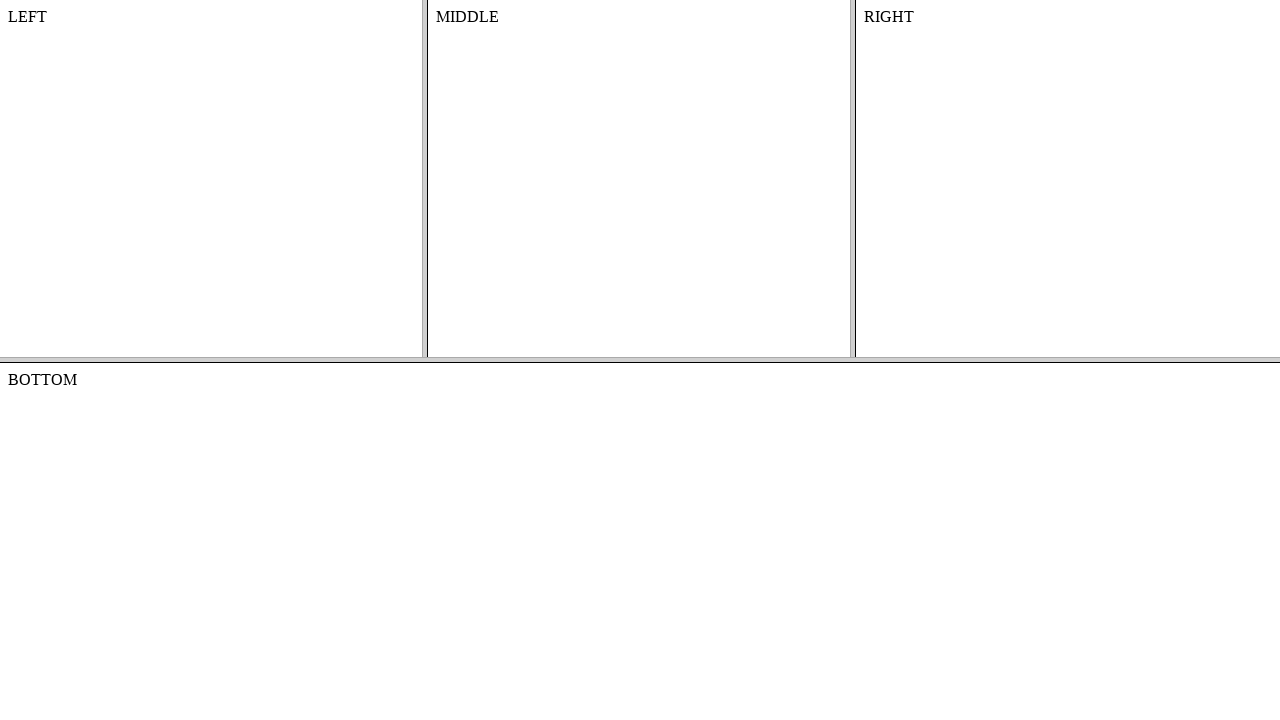